Tests JavaScript confirm dialog by clicking the second button, dismissing the alert (clicking Cancel), and verifying the result message does not contain "successfuly"

Starting URL: https://the-internet.herokuapp.com/javascript_alerts

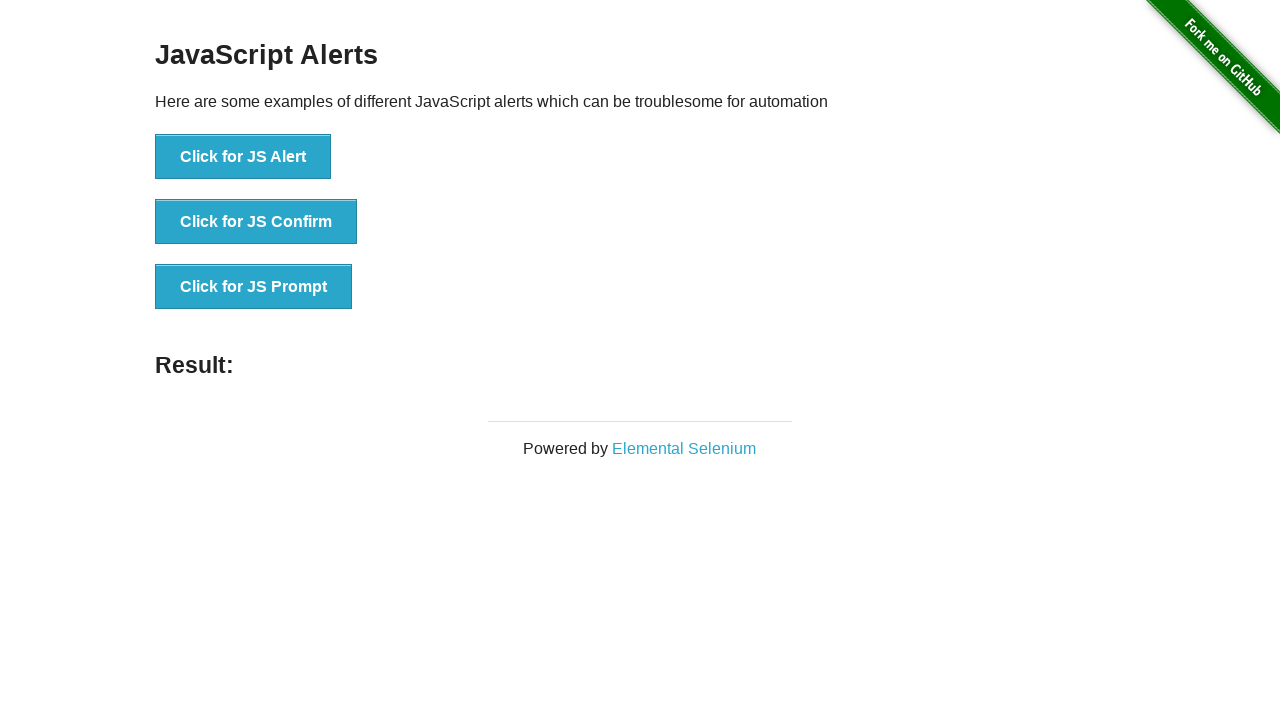

Set up dialog handler to dismiss alert
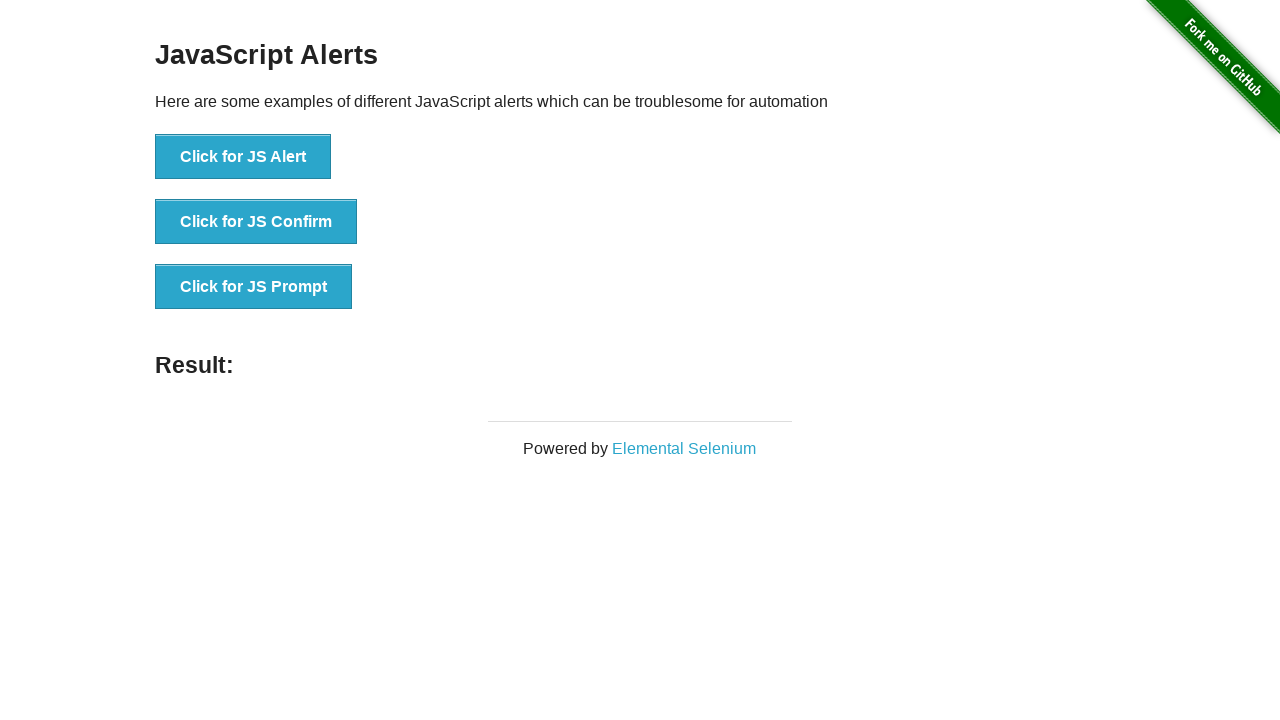

Clicked the JavaScript confirm button at (256, 222) on button[onclick='jsConfirm()']
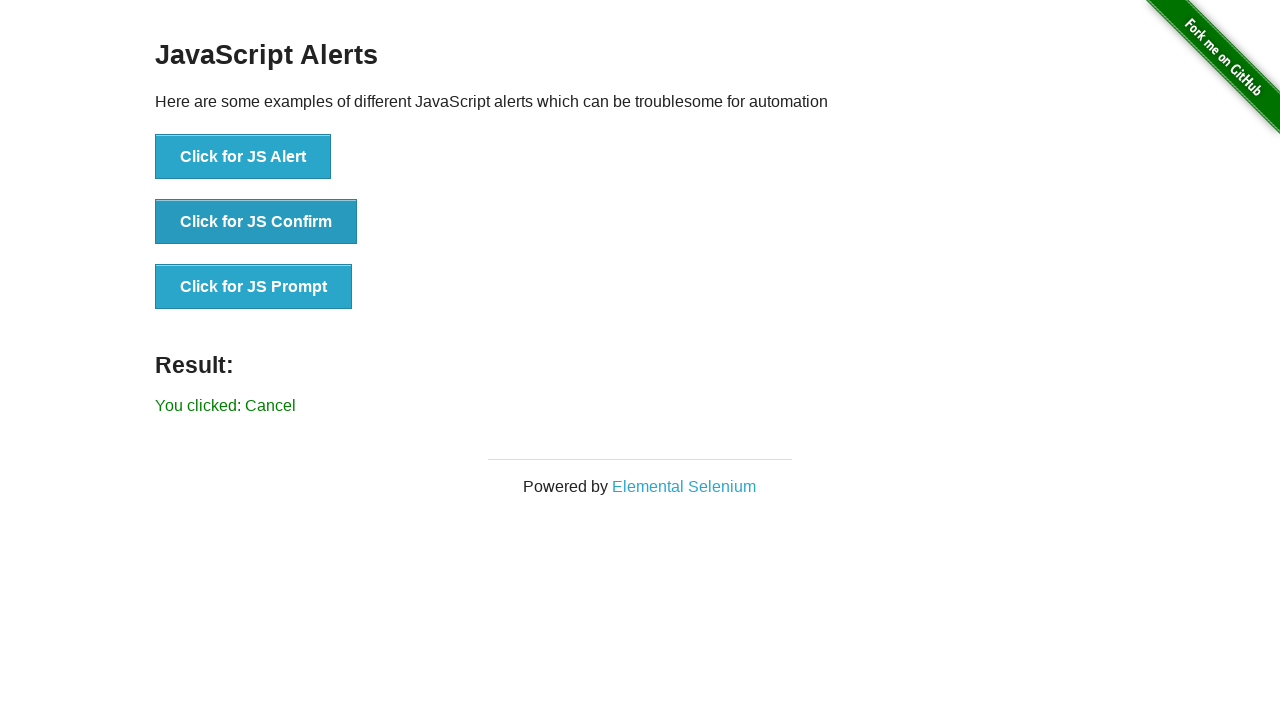

Result message element loaded
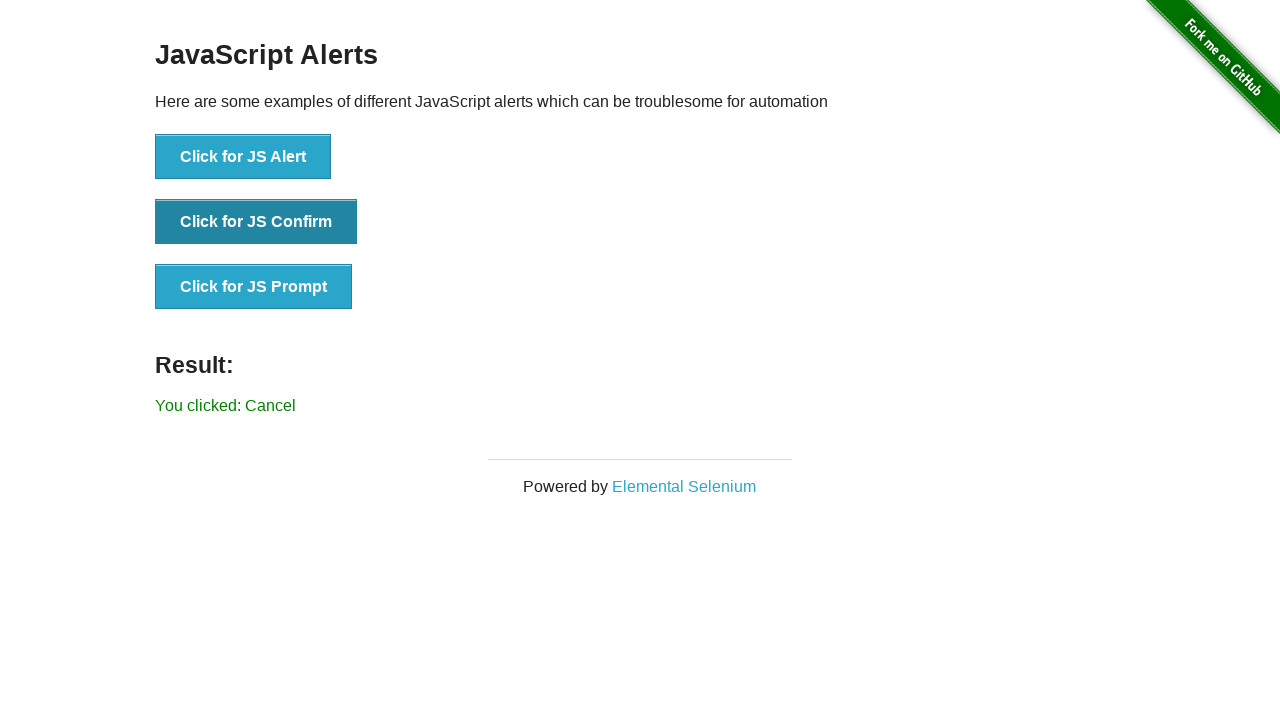

Retrieved result text: 'You clicked: Cancel'
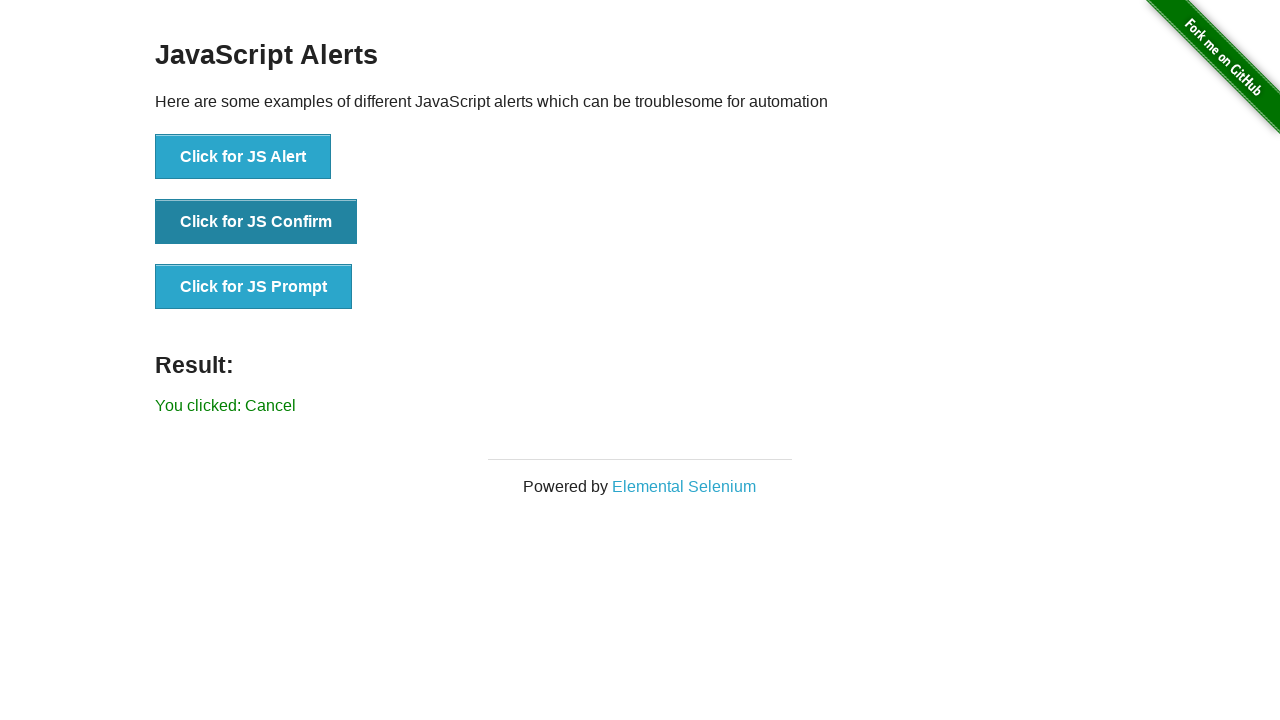

Verified result does not contain 'successfuly' - alert was successfully dismissed
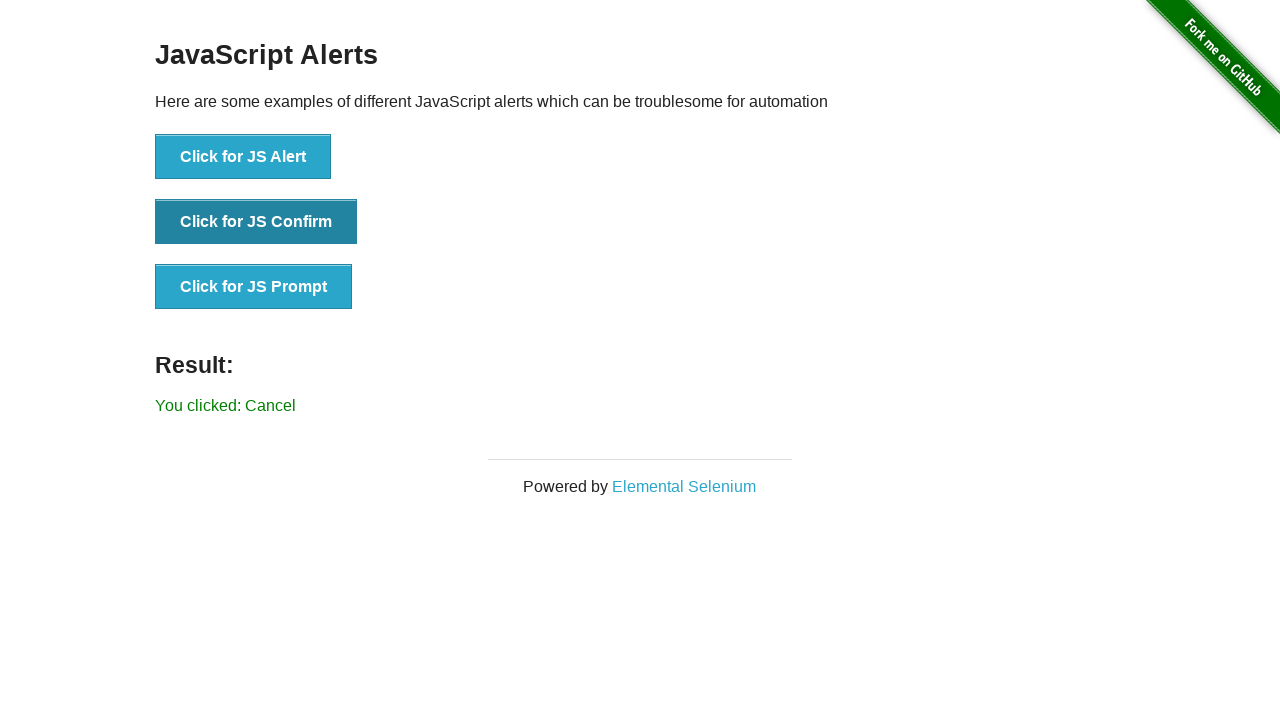

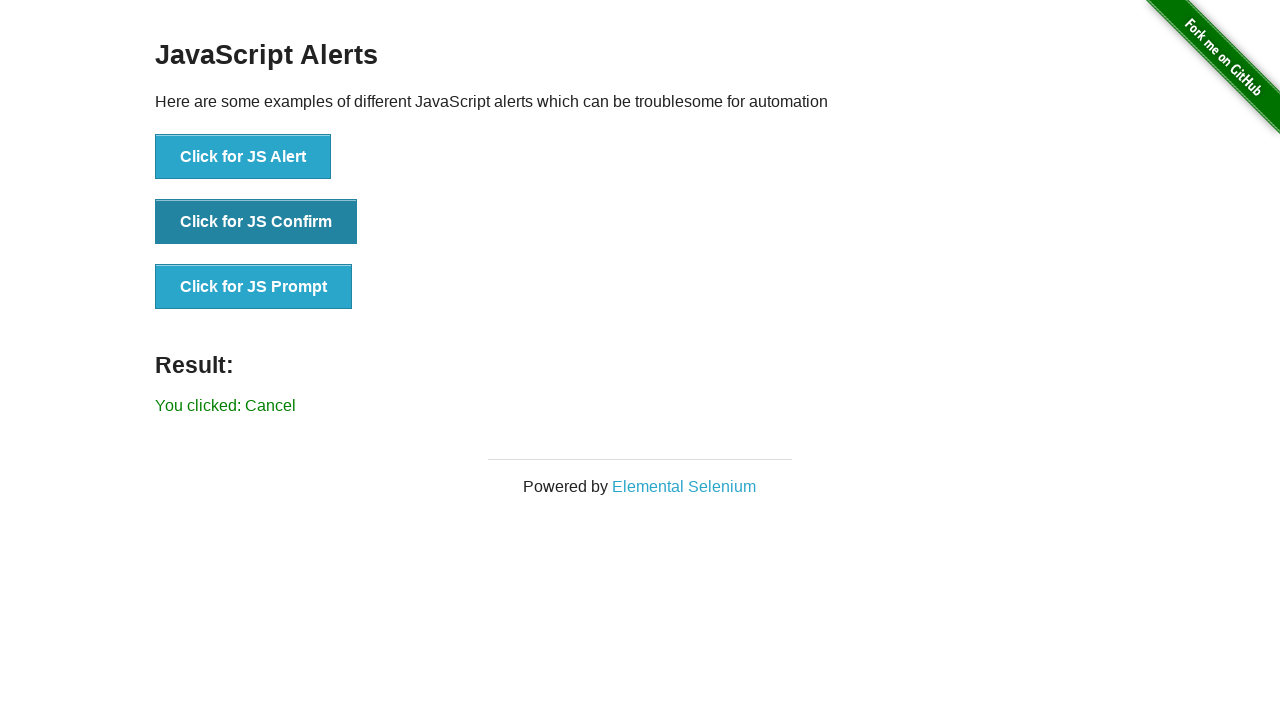